Navigates to Steam store homepage and verifies the URL

Starting URL: https://store.steampowered.com/

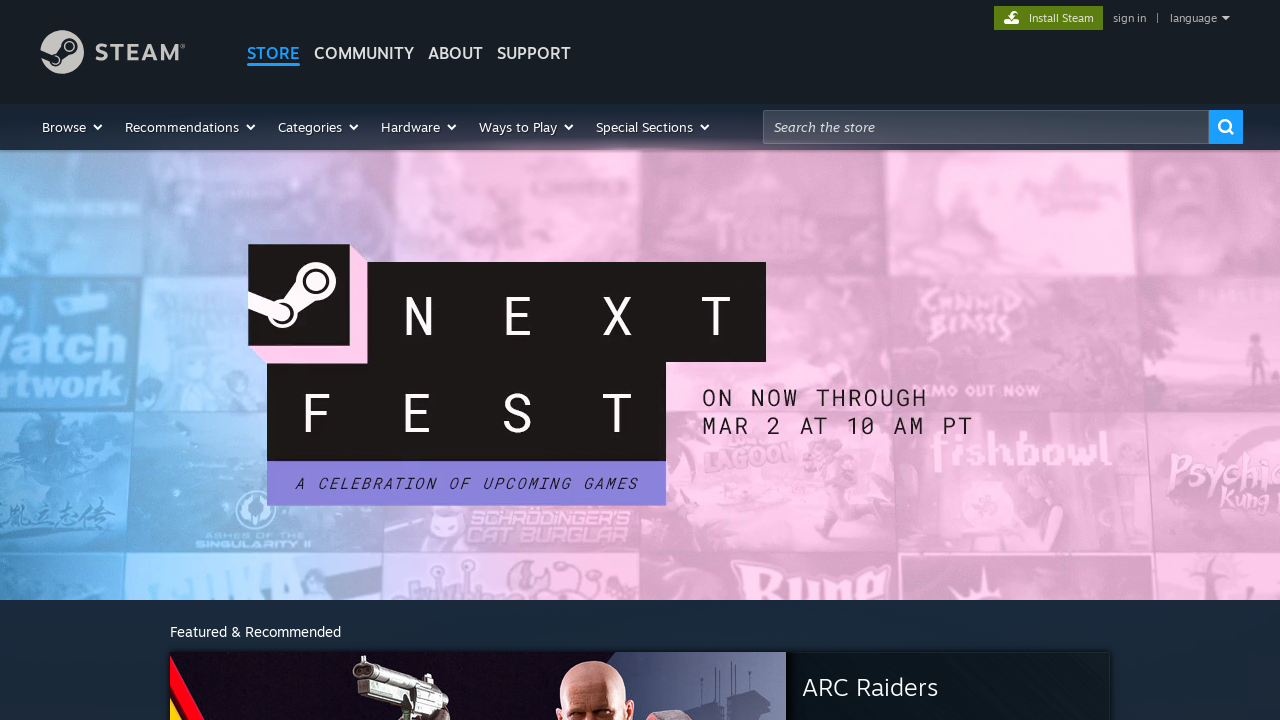

Navigated to Steam store homepage
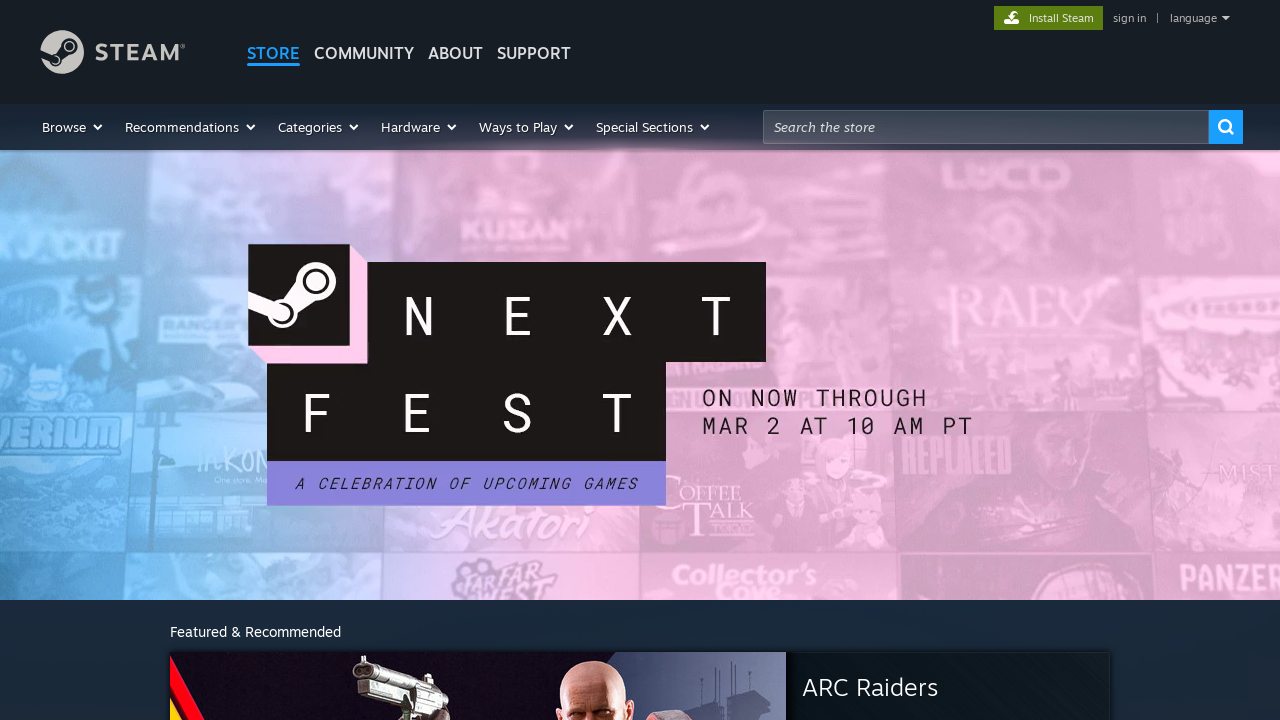

Verified URL is Steam store homepage
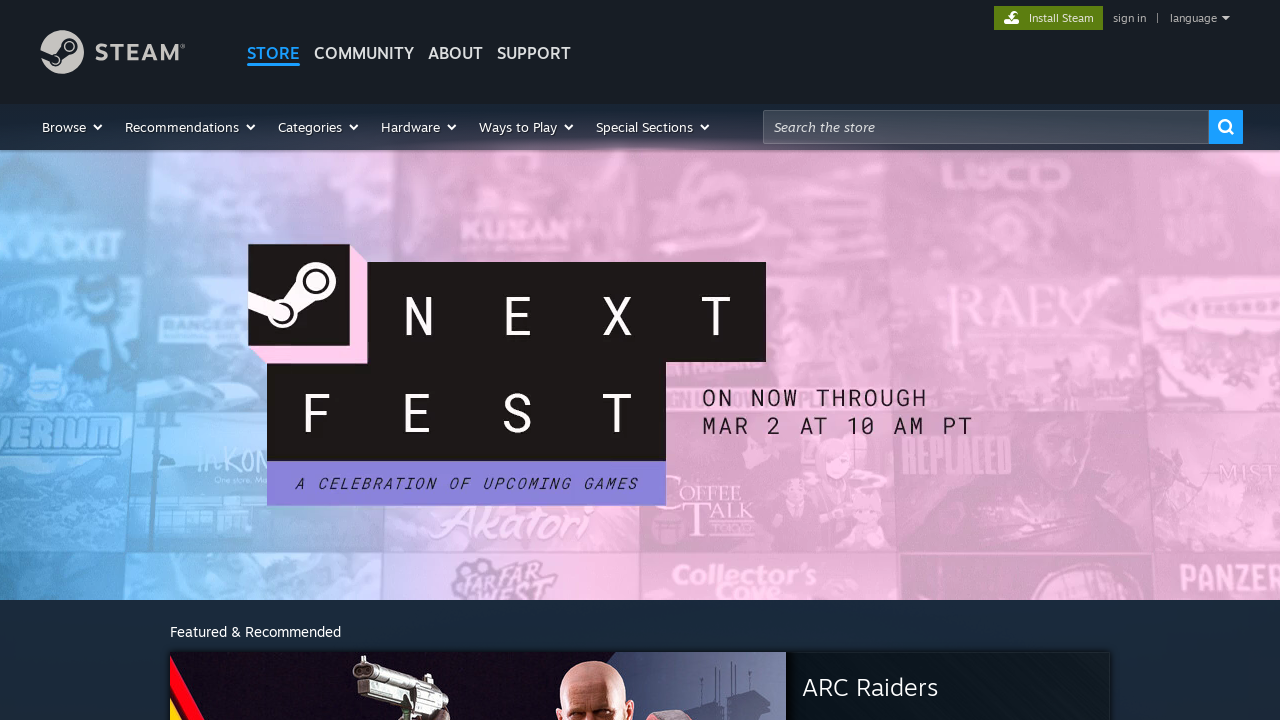

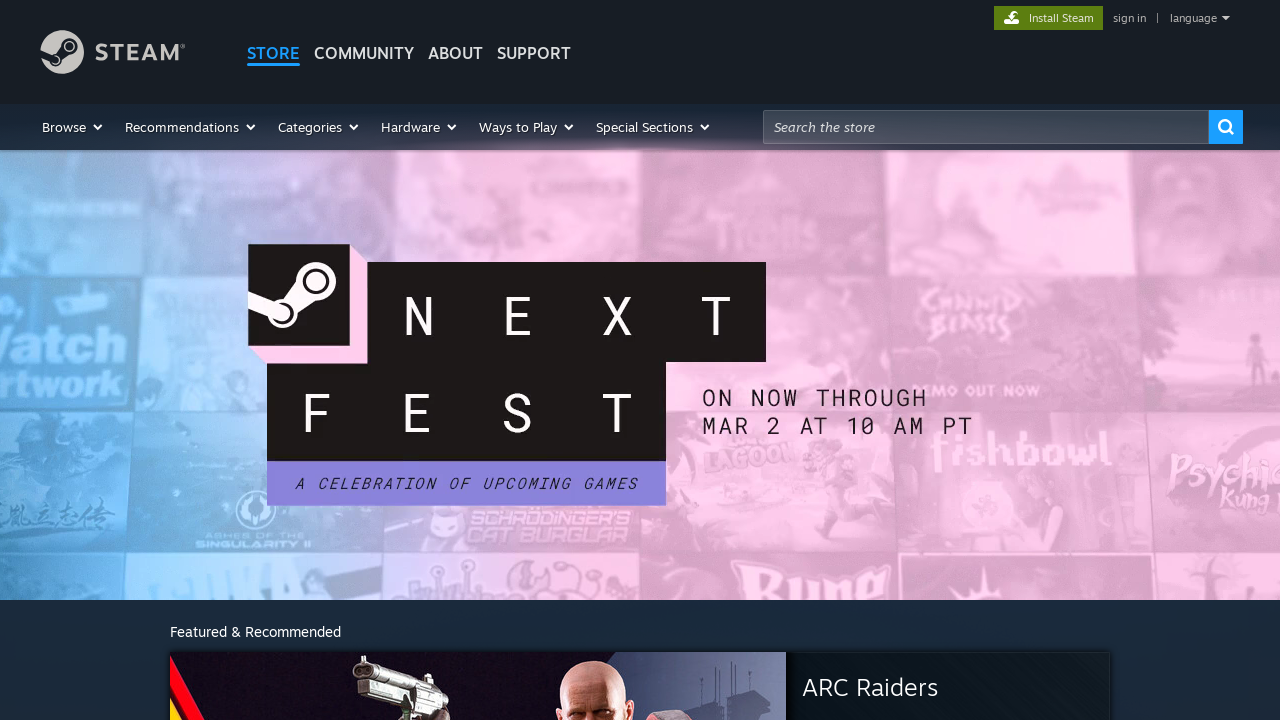